Tests keyboard actions by pressing Shift key while typing to produce uppercase letter

Starting URL: https://the-internet.herokuapp.com/key_presses

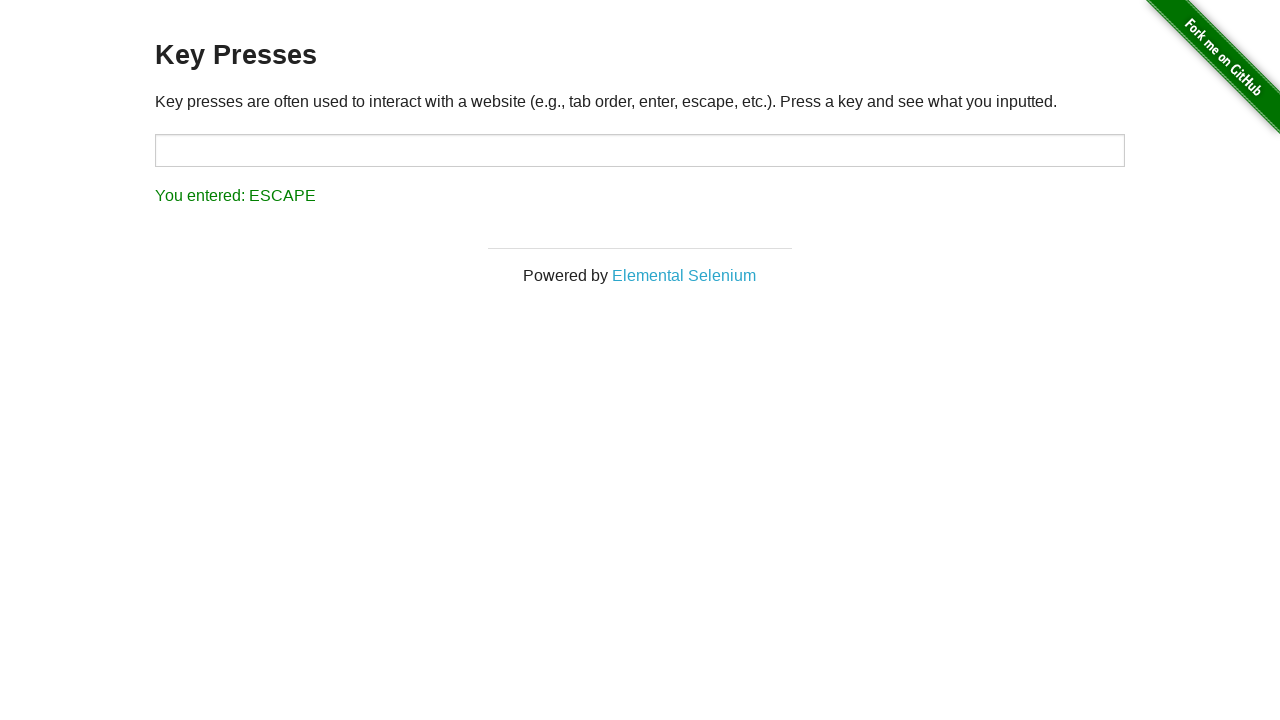

Clicked on the input field at (640, 150) on #target
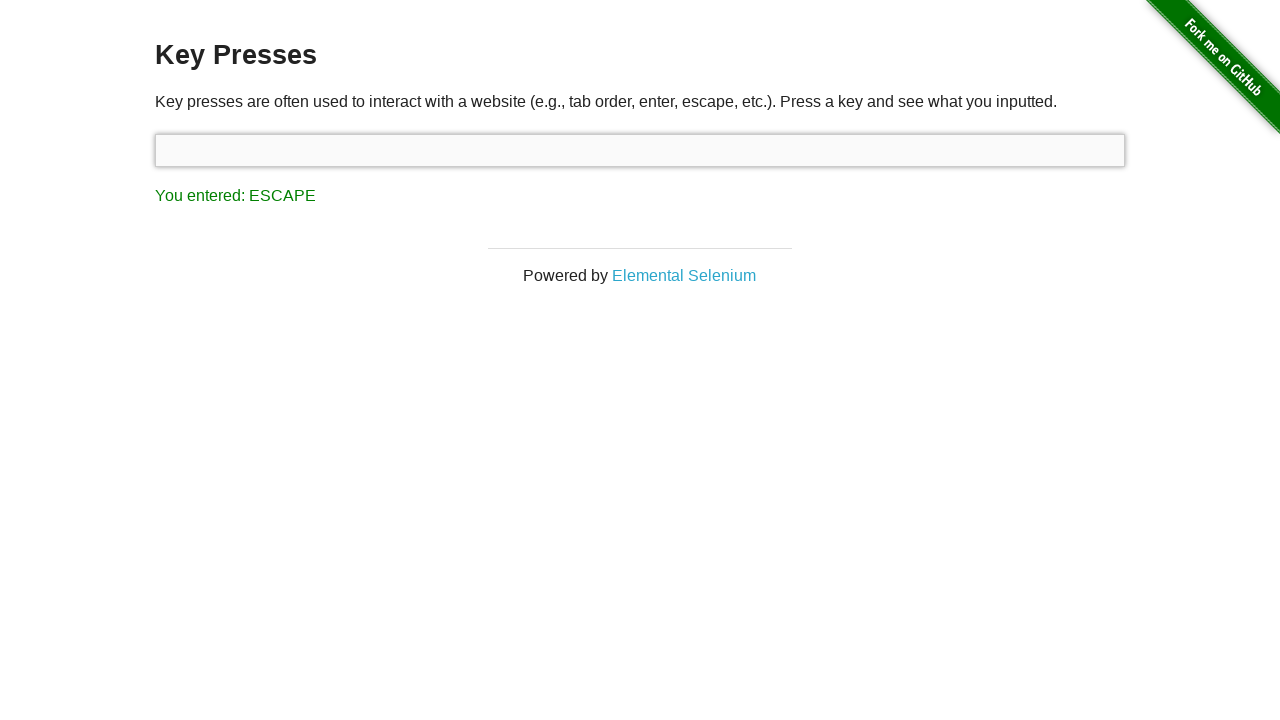

Pressed Shift key down
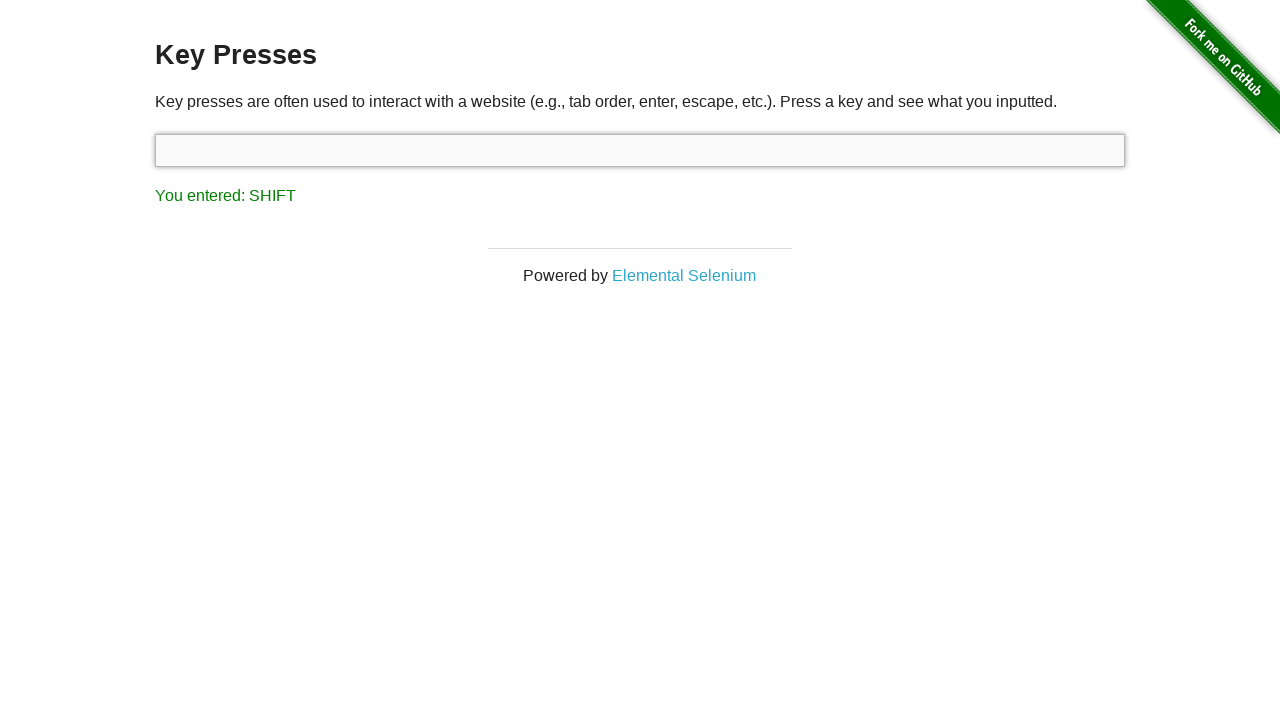

Pressed 's' key while Shift is held to produce uppercase 'S'
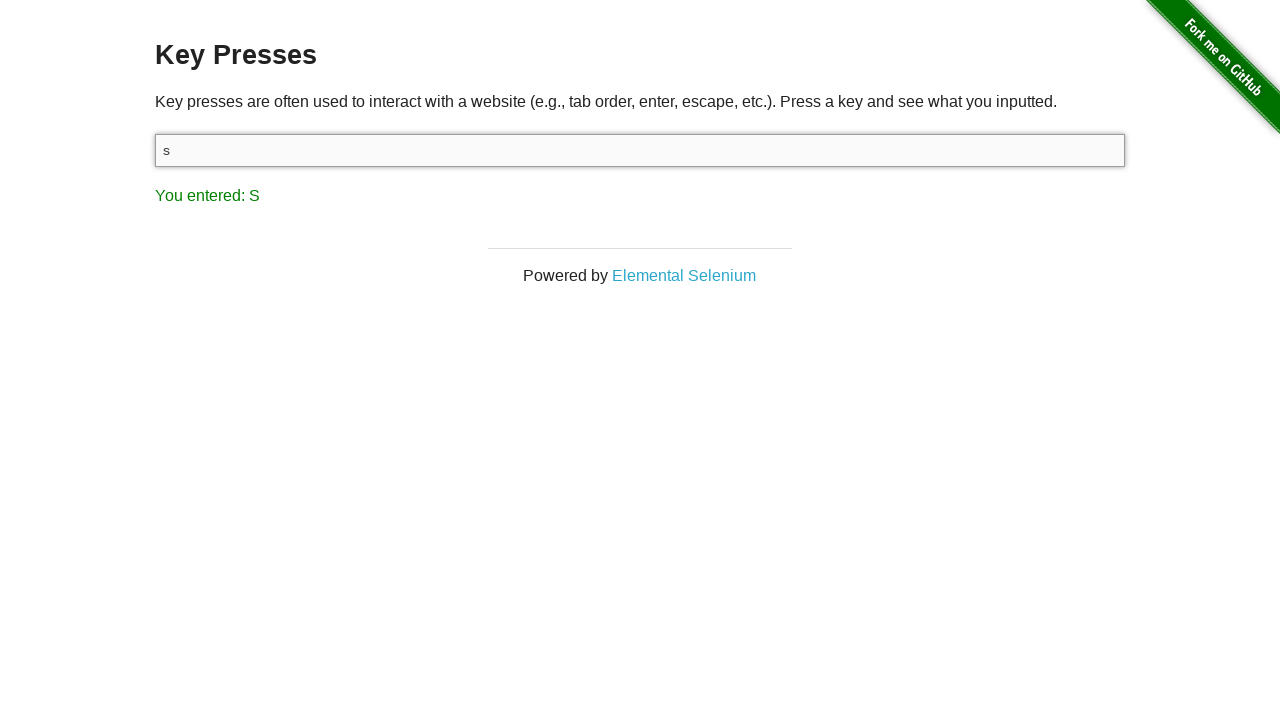

Released Shift key
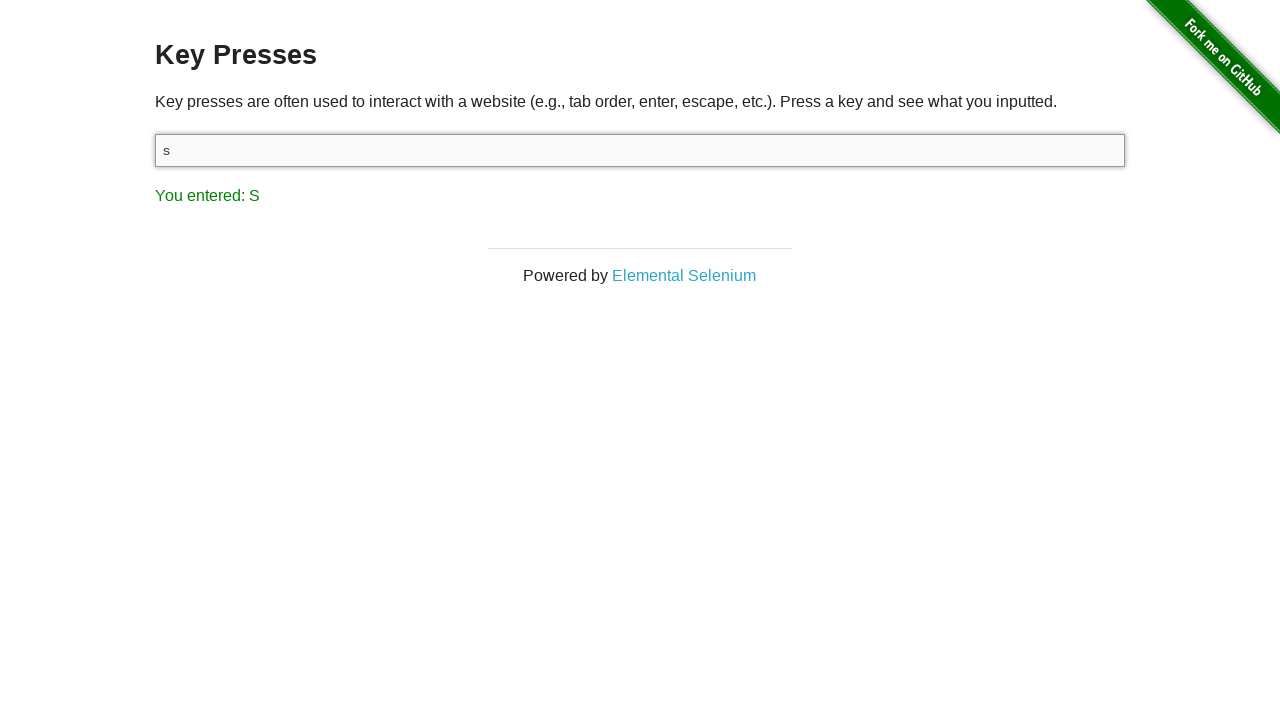

Result element loaded and displayed
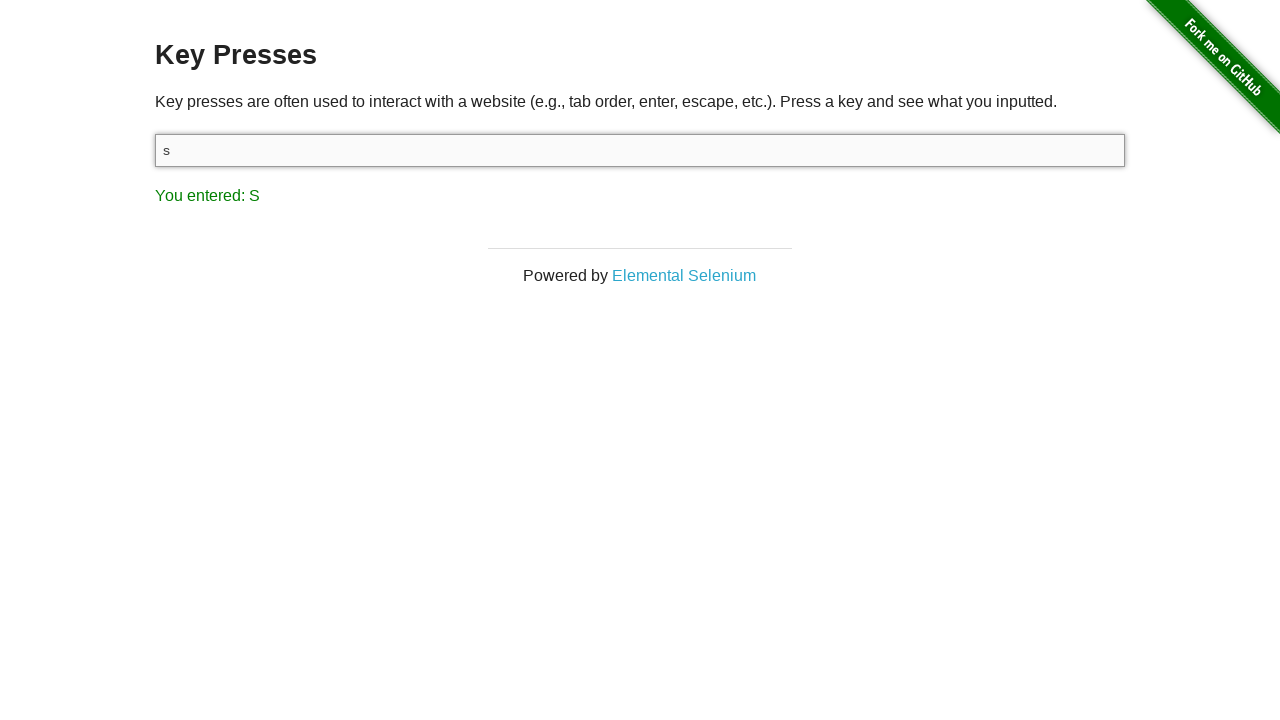

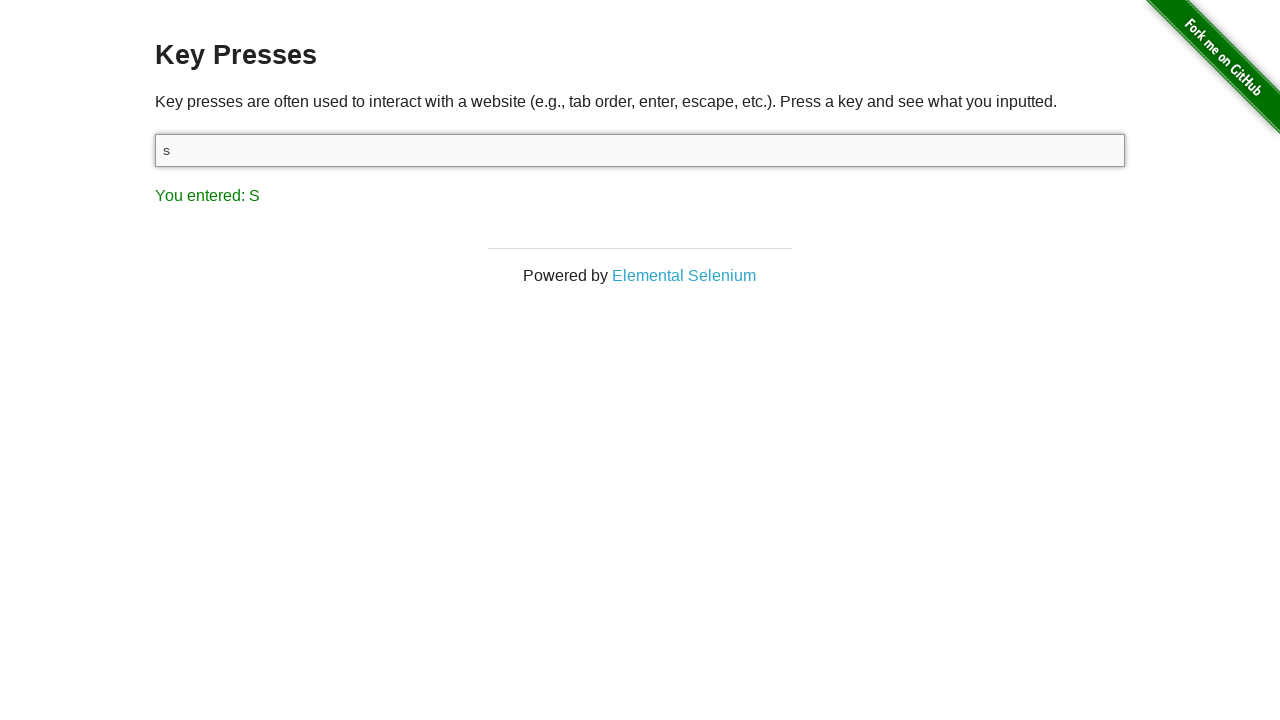